Tests basic form controls on a tutorial page by clearing and filling a text field, selecting a radio button, checking checkboxes, clicking a register button, and navigating via a hyperlink.

Starting URL: https://www.hyrtutorials.com/p/basic-controls.html

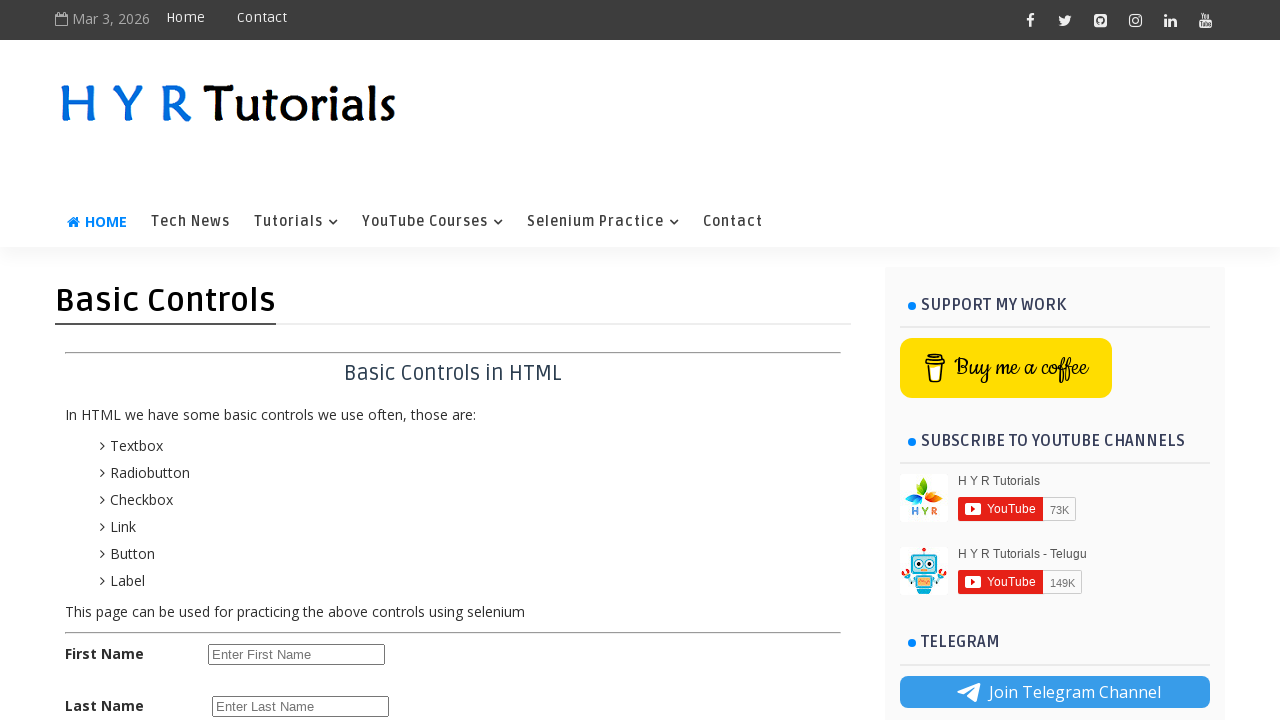

Cleared the first name text field on #firstName
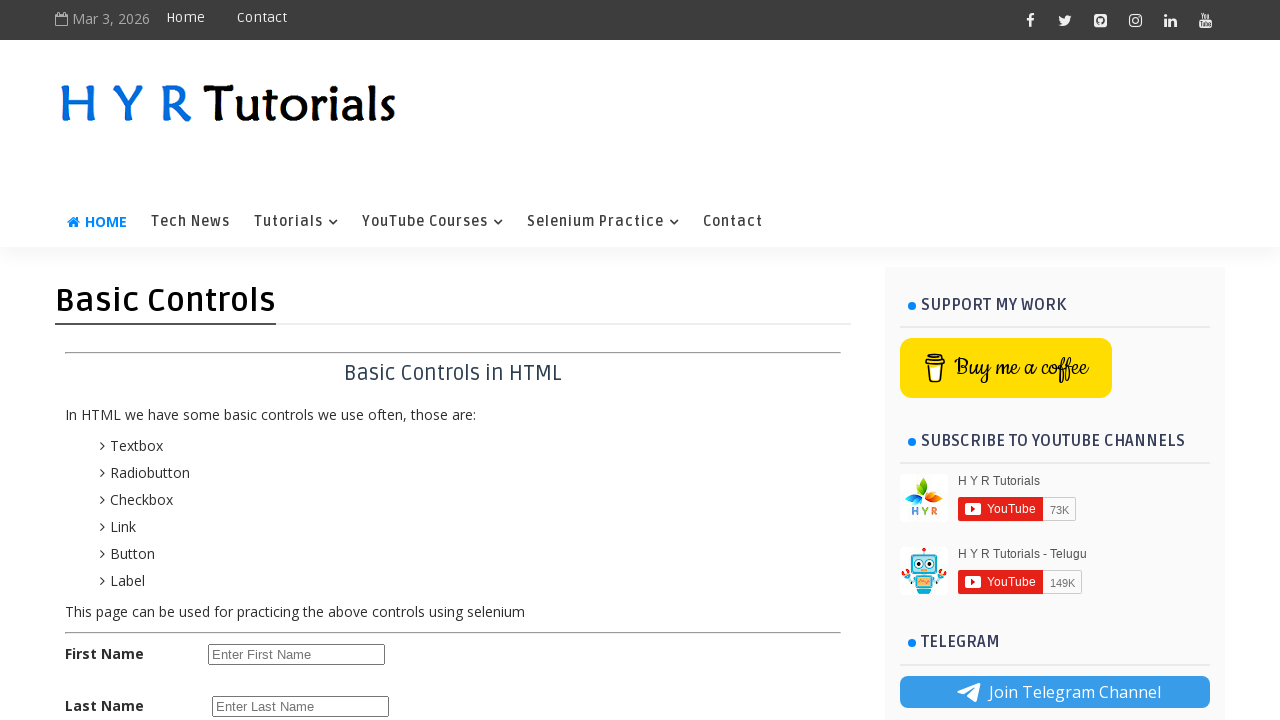

Filled first name text field with 'HYR Tutorials' on #firstName
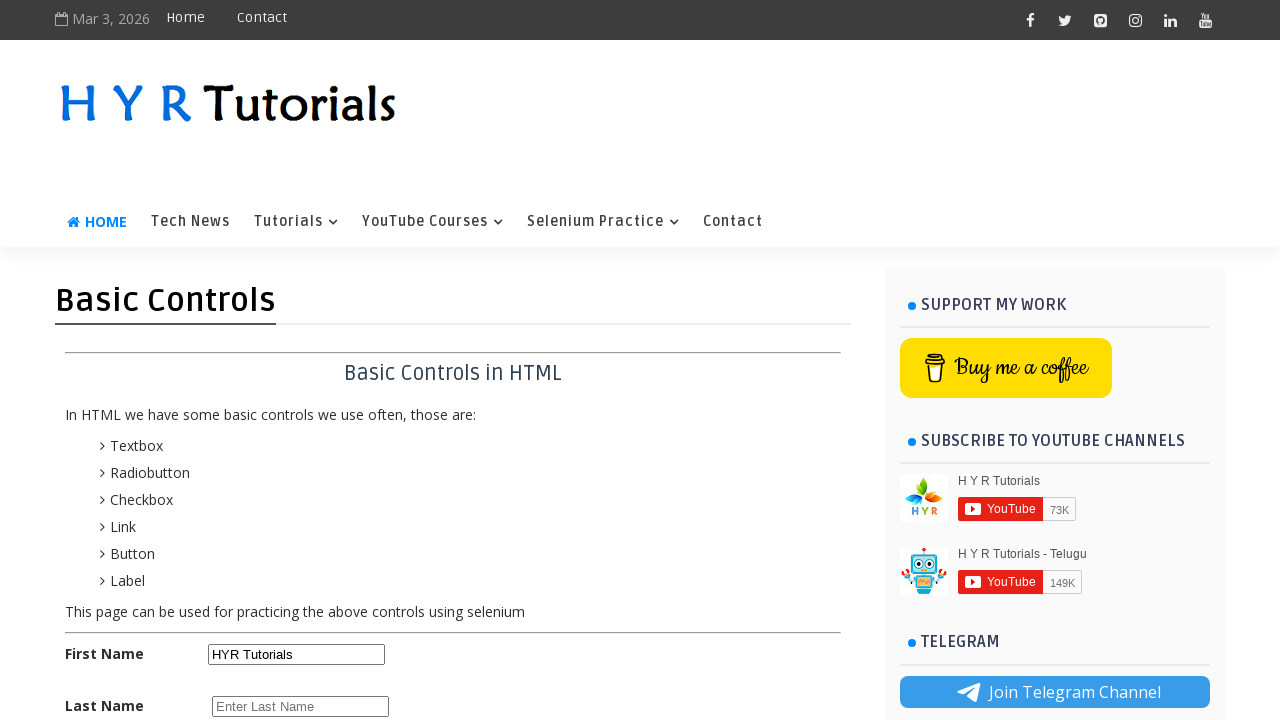

Selected female radio button at (286, 426) on #femalerb
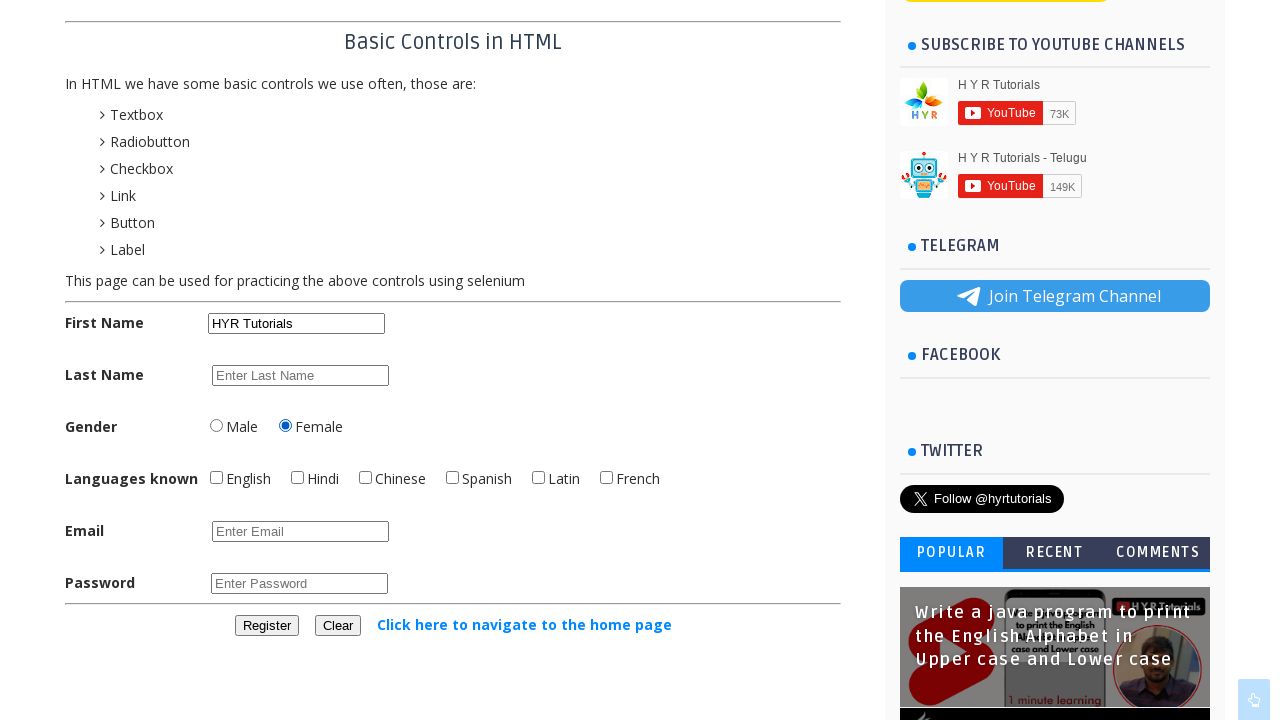

Checked English checkbox at (216, 478) on #englishchbx
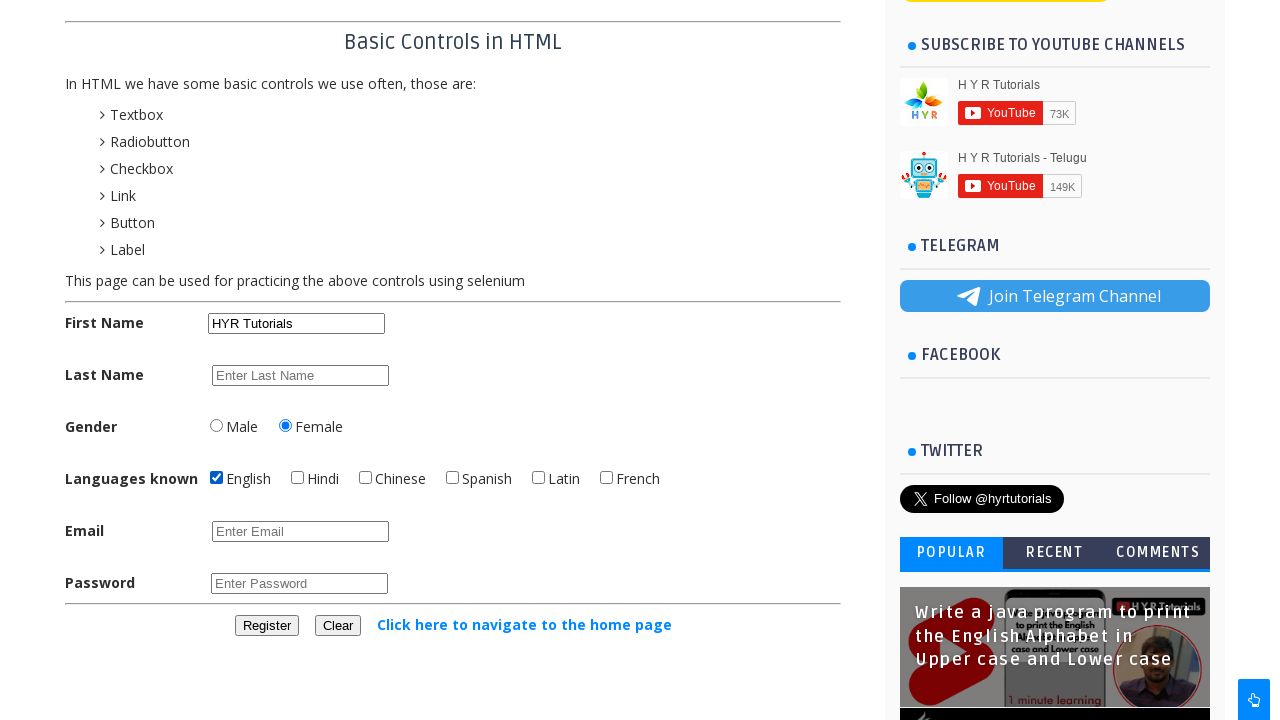

Checked Hindi checkbox at (298, 478) on #hindichbx
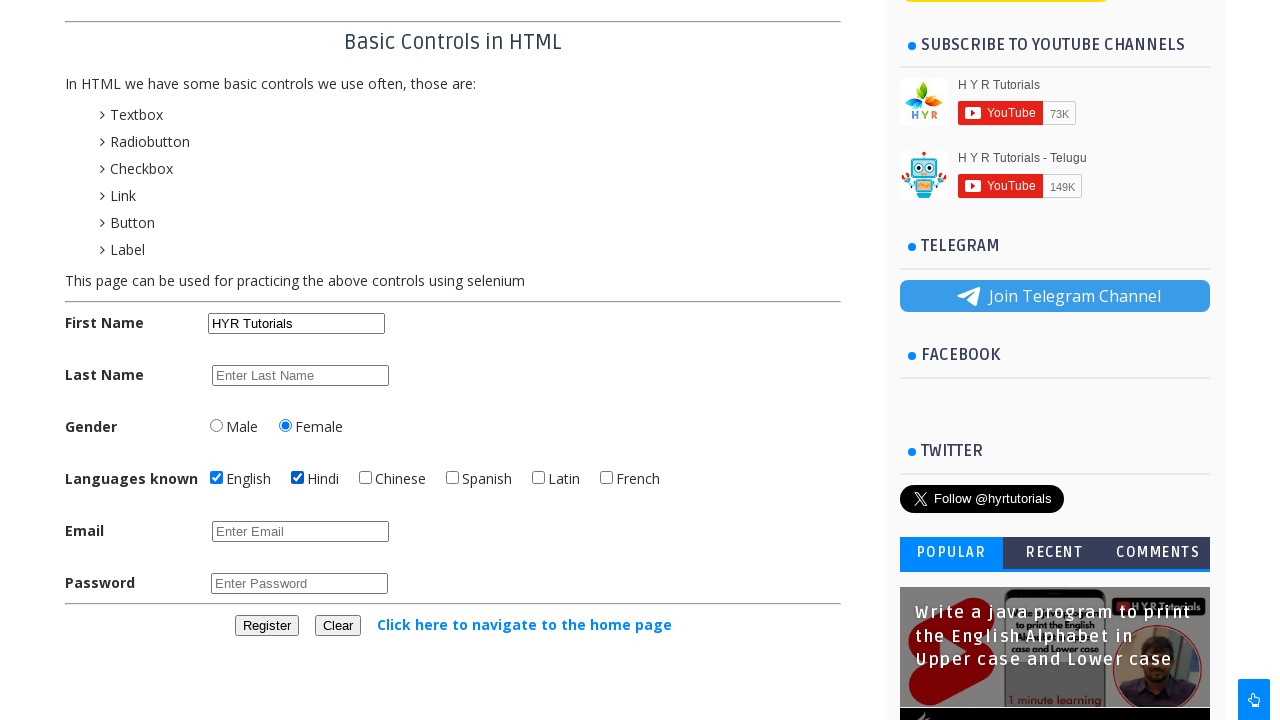

Clicked register button at (266, 626) on #registerbtn
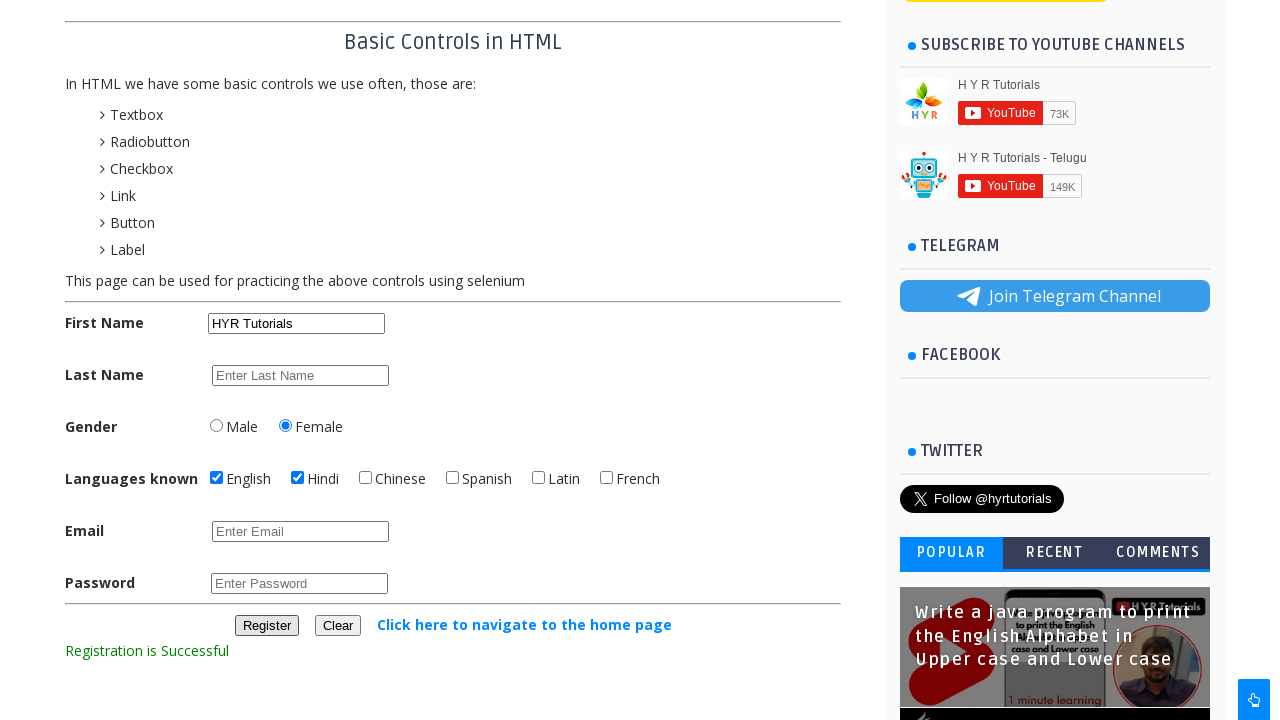

Waited 2 seconds for page to process
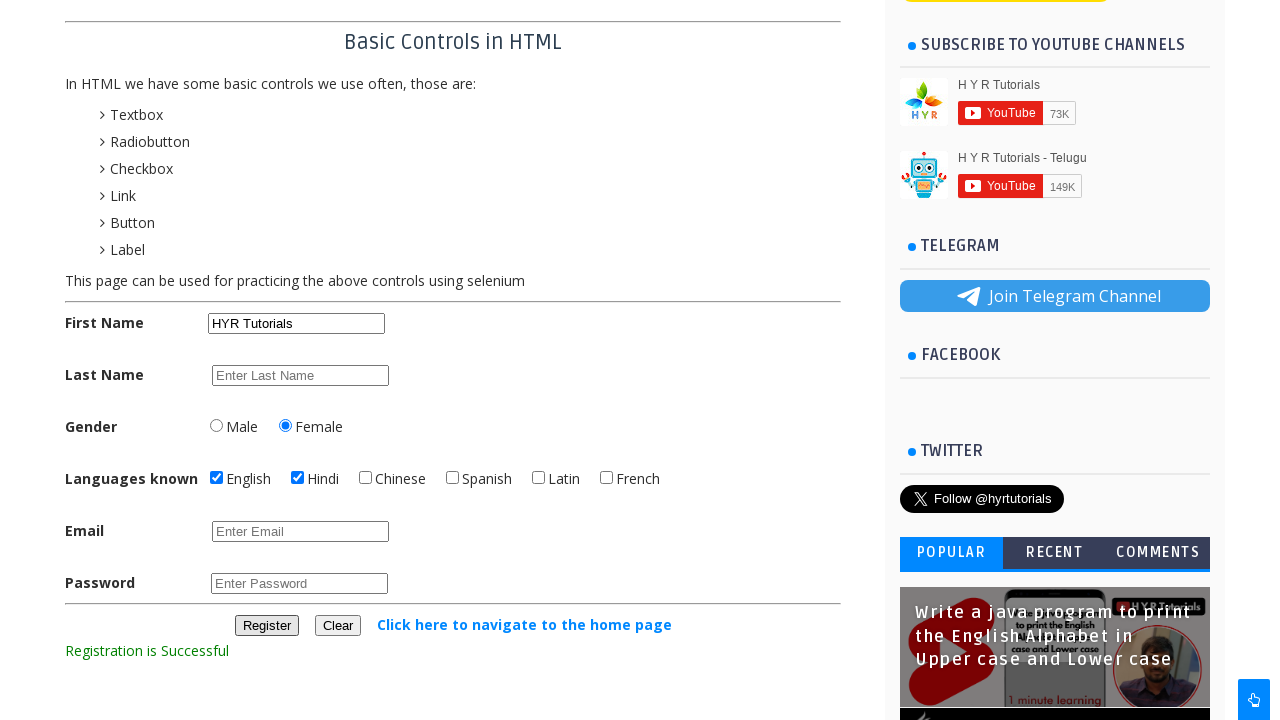

Clicked hyperlink to navigate to the home page at (524, 624) on text=Click here to navigate to the home page
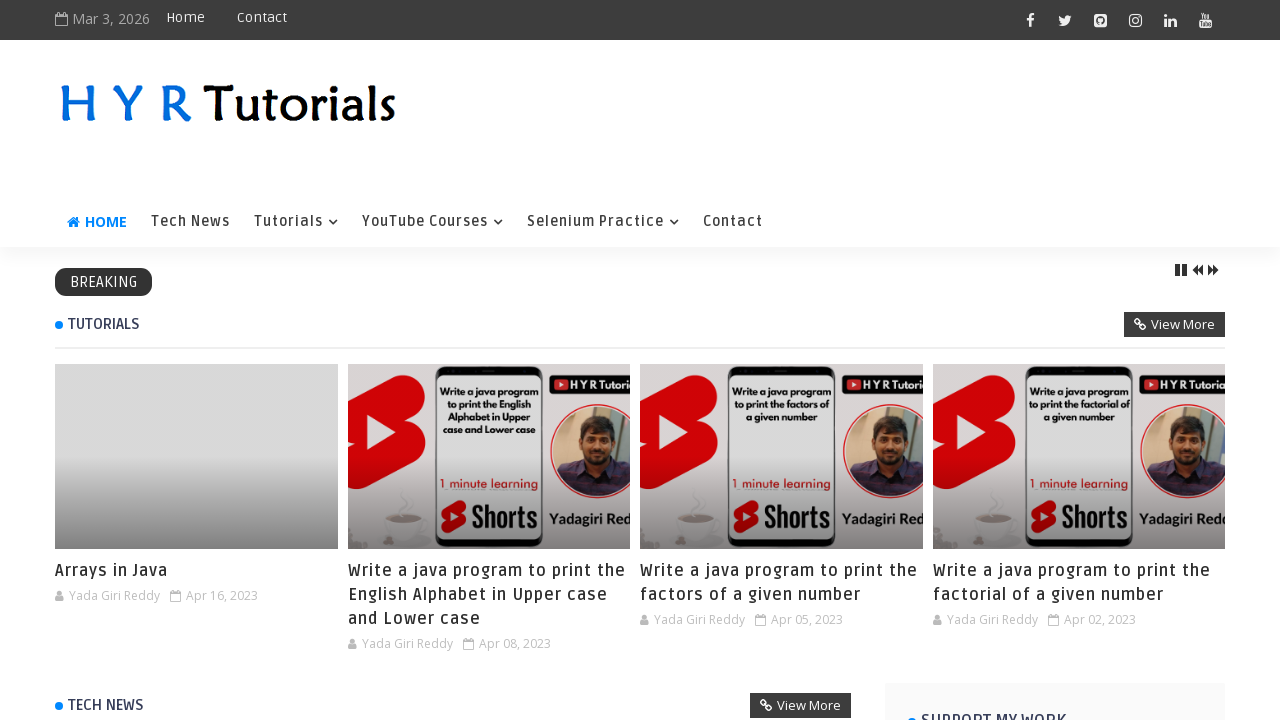

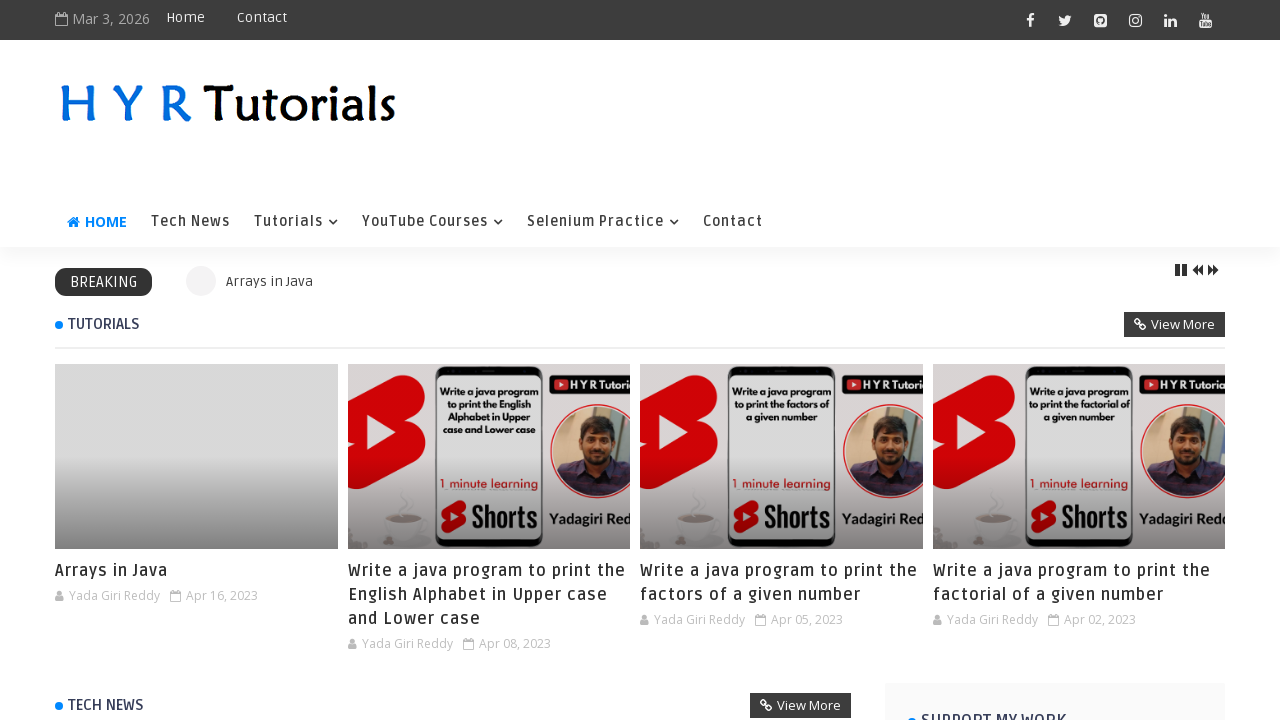